Tests autocomplete functionality by typing partial text and selecting a matching option from the dropdown suggestions

Starting URL: https://rahulshettyacademy.com/AutomationPractice/

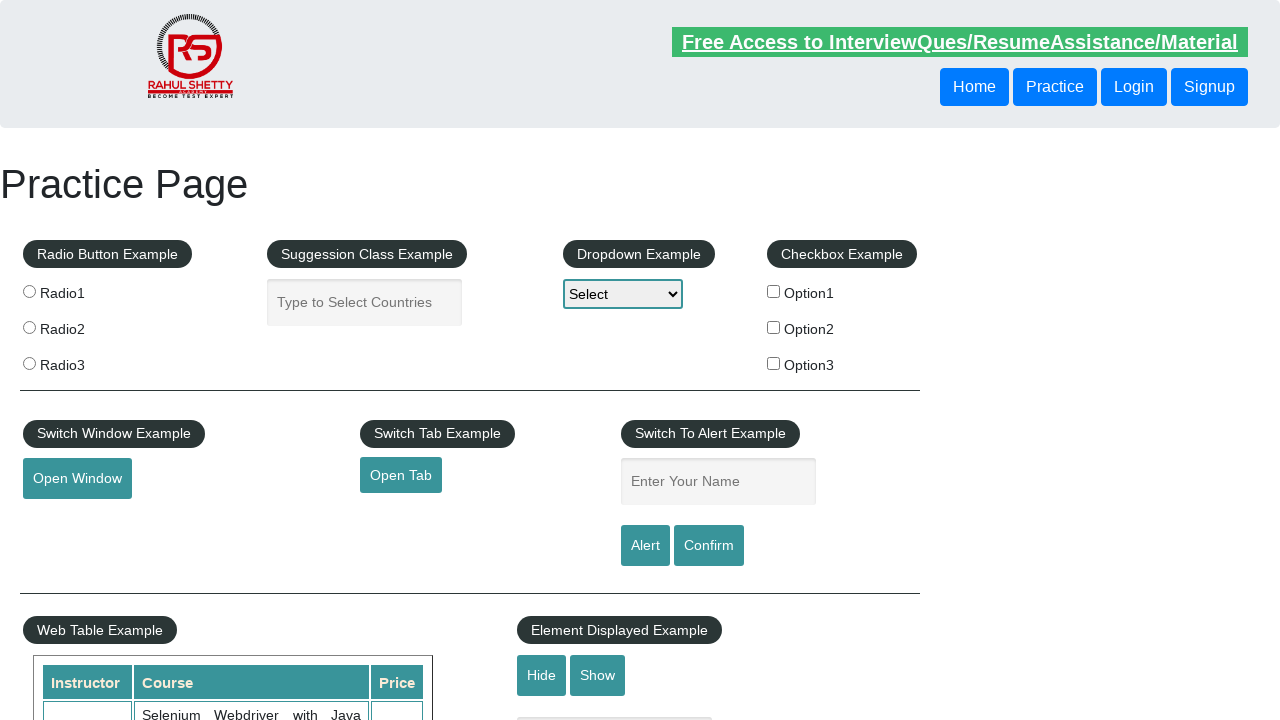

Typed 'Ind' in autocomplete field on #autocomplete
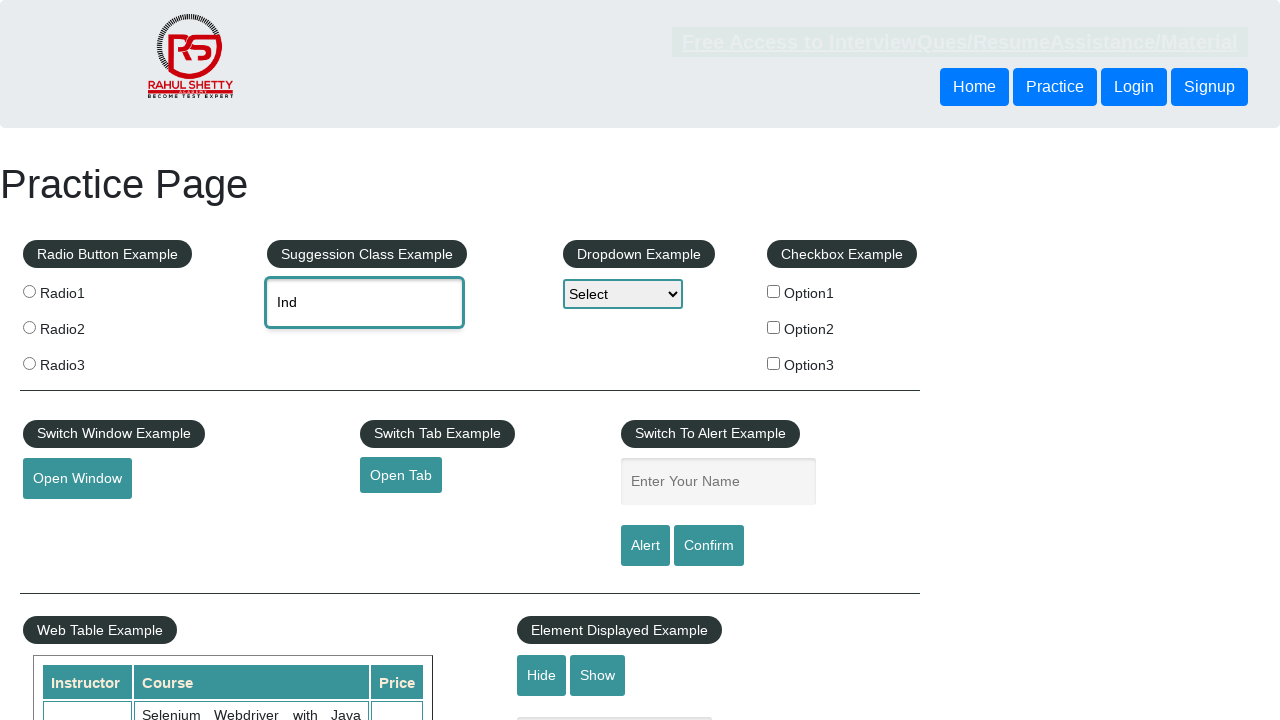

Autocomplete dropdown suggestions appeared
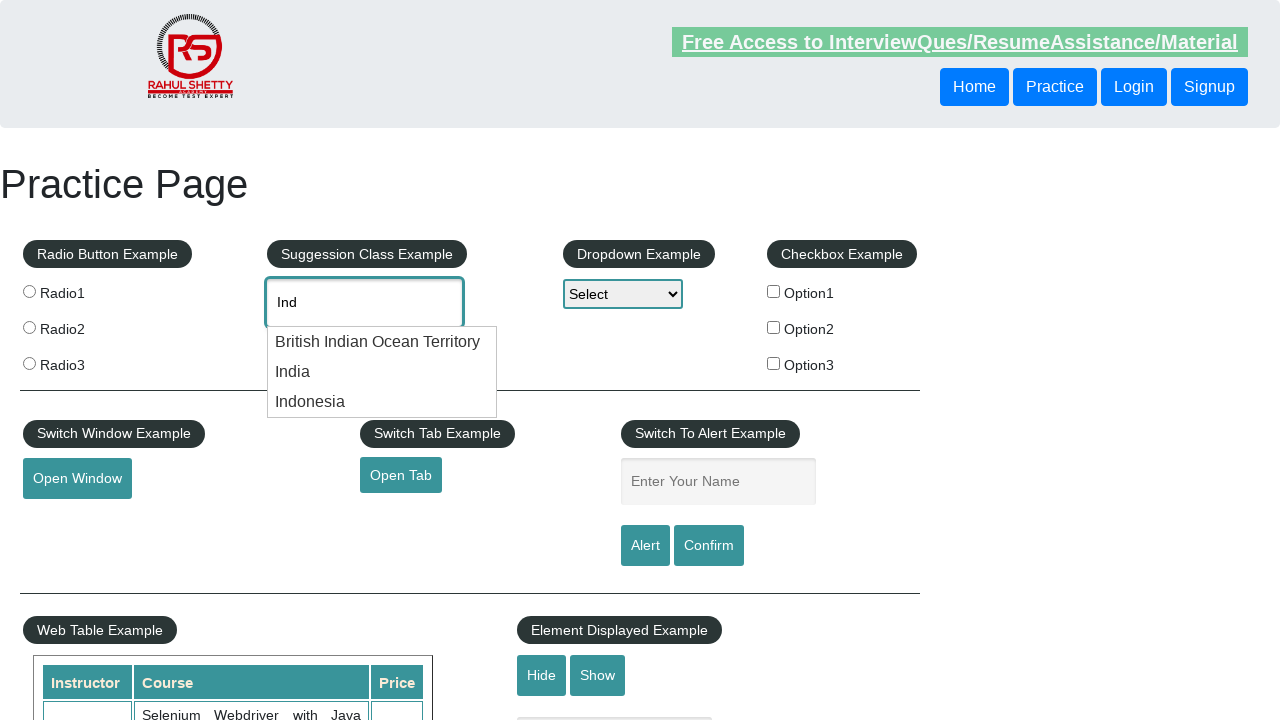

Selected 'India' from autocomplete dropdown at (382, 372) on li.ui-menu-item div >> nth=1
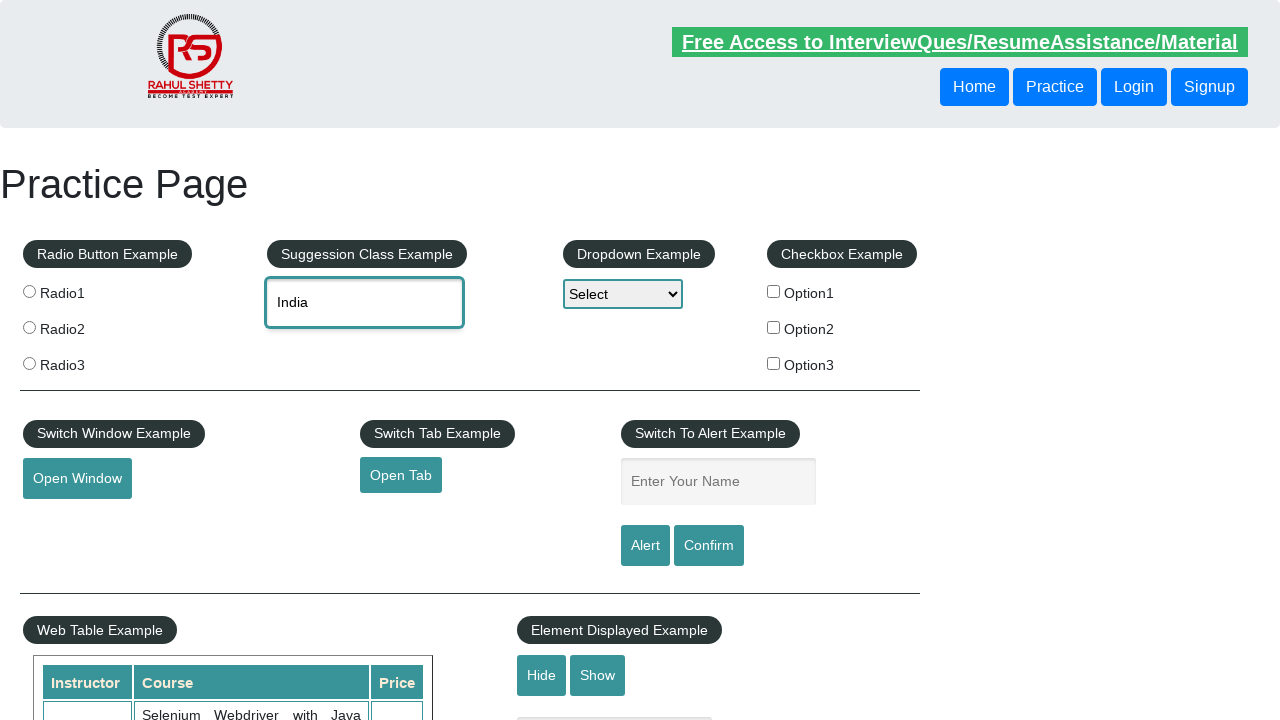

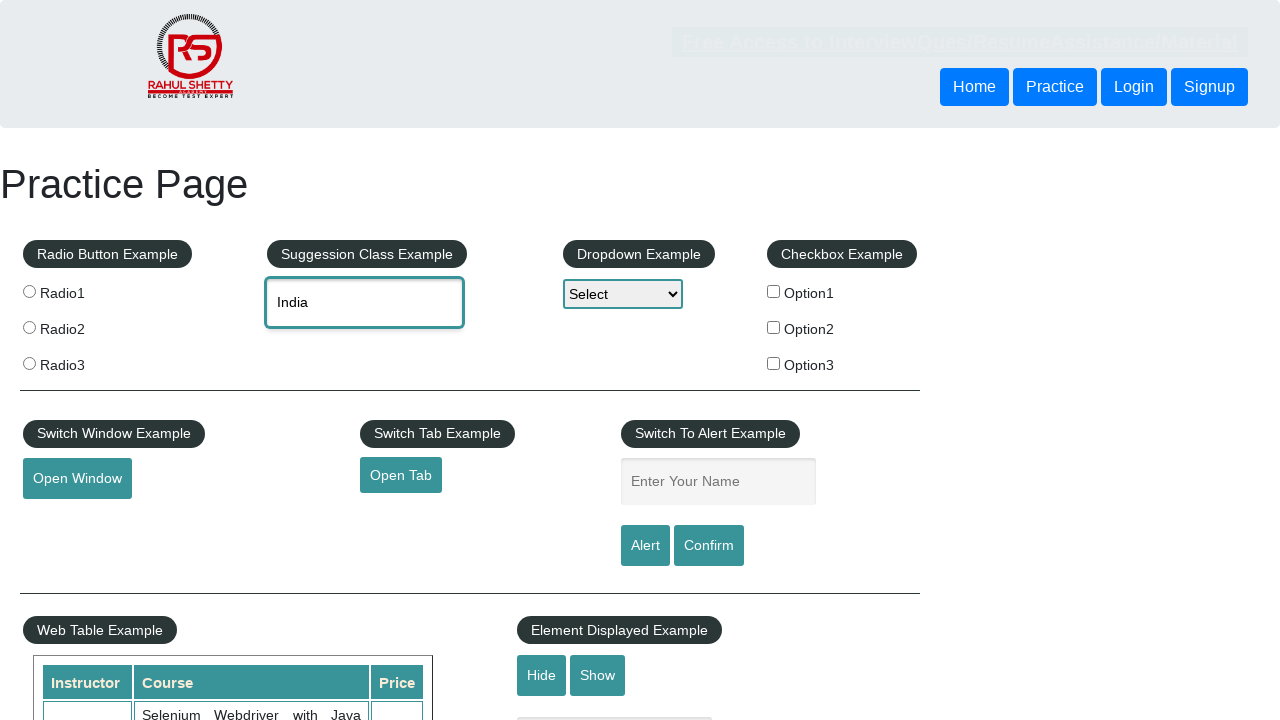